Navigates to Axis Bank website and closes a popup that appears on page load

Starting URL: https://www.axisbank.com/

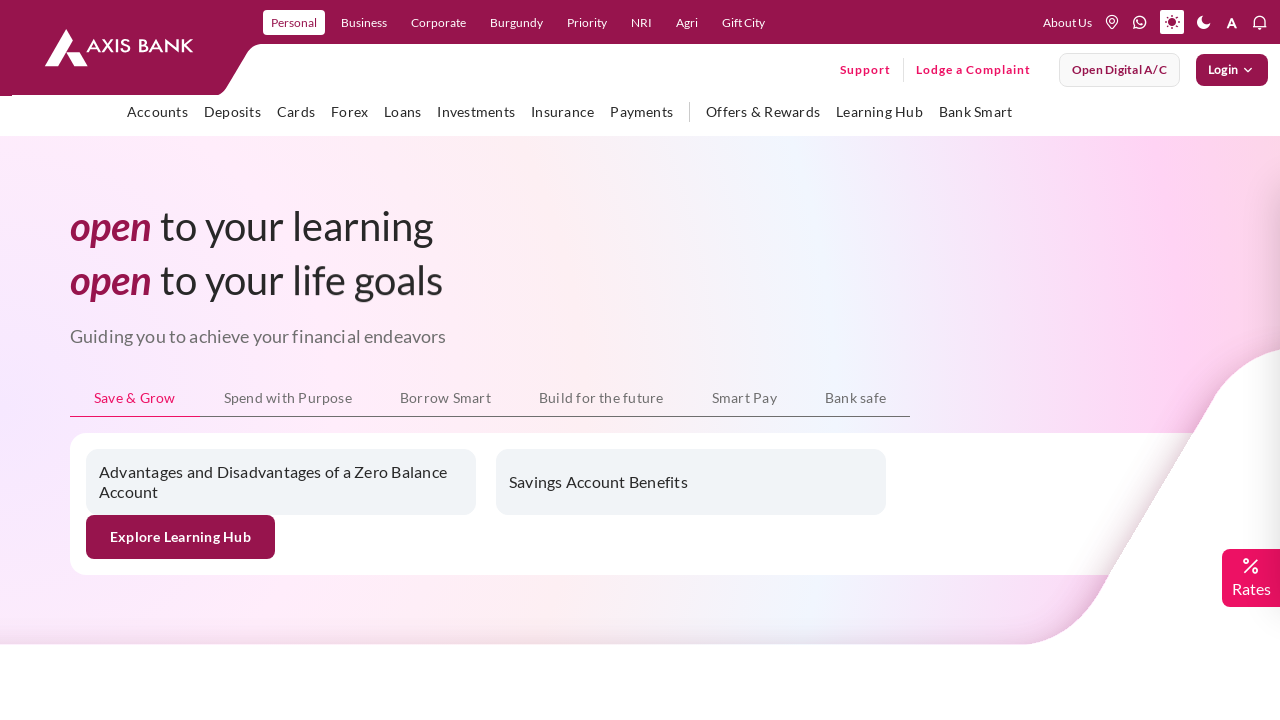

Navigated to Axis Bank website
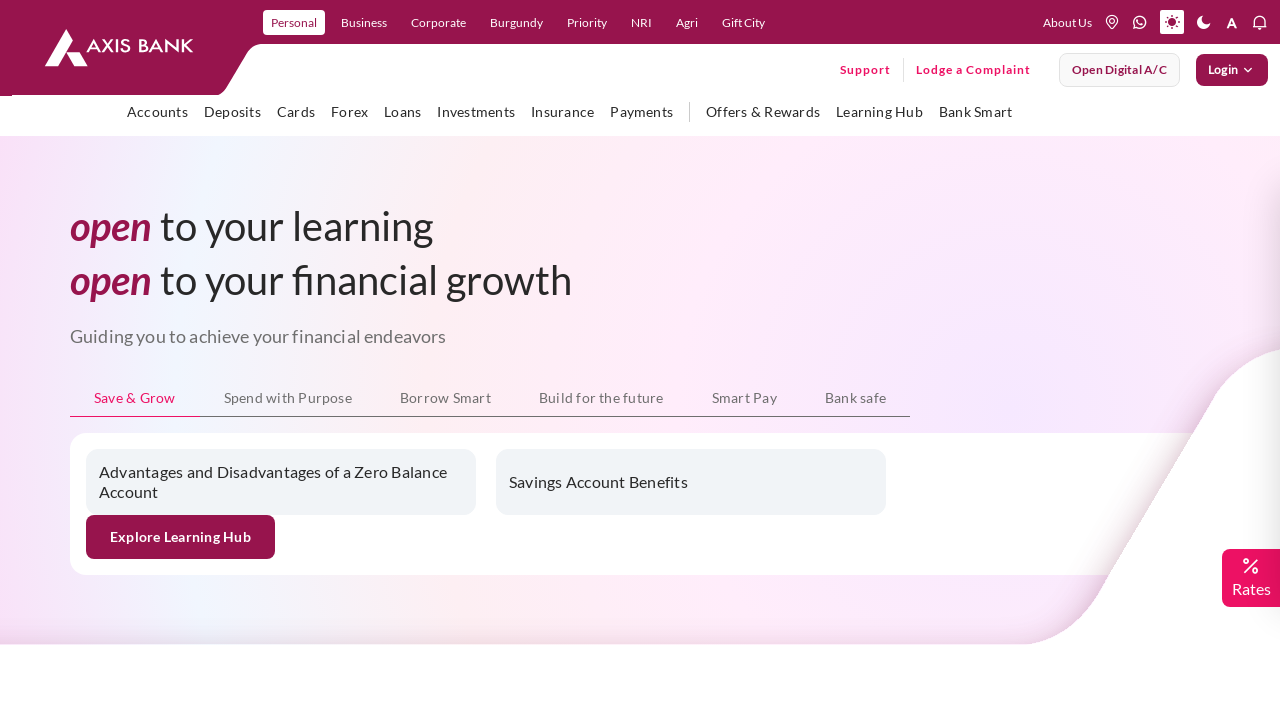

Waited 5 seconds for popup to appear on page load
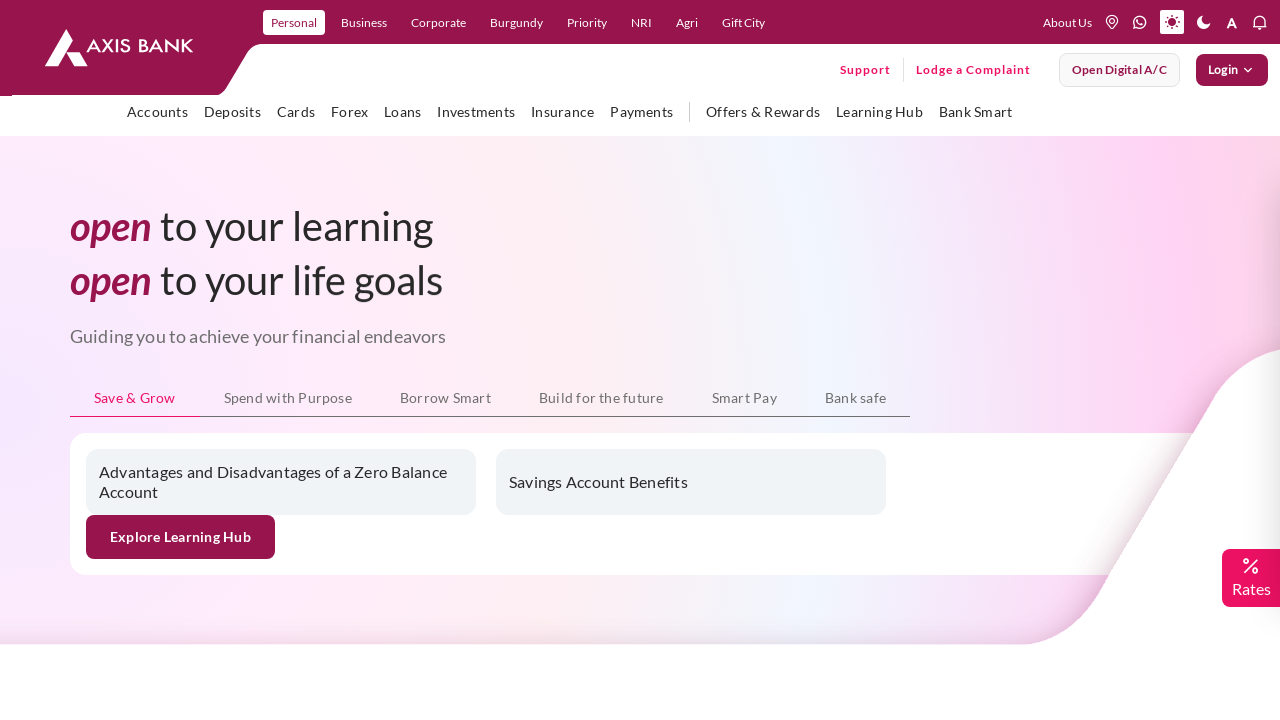

Clicked popup close button at (640, 647) on xpath=/html[1]/body[1]/div[1]/div[1]/div[1]
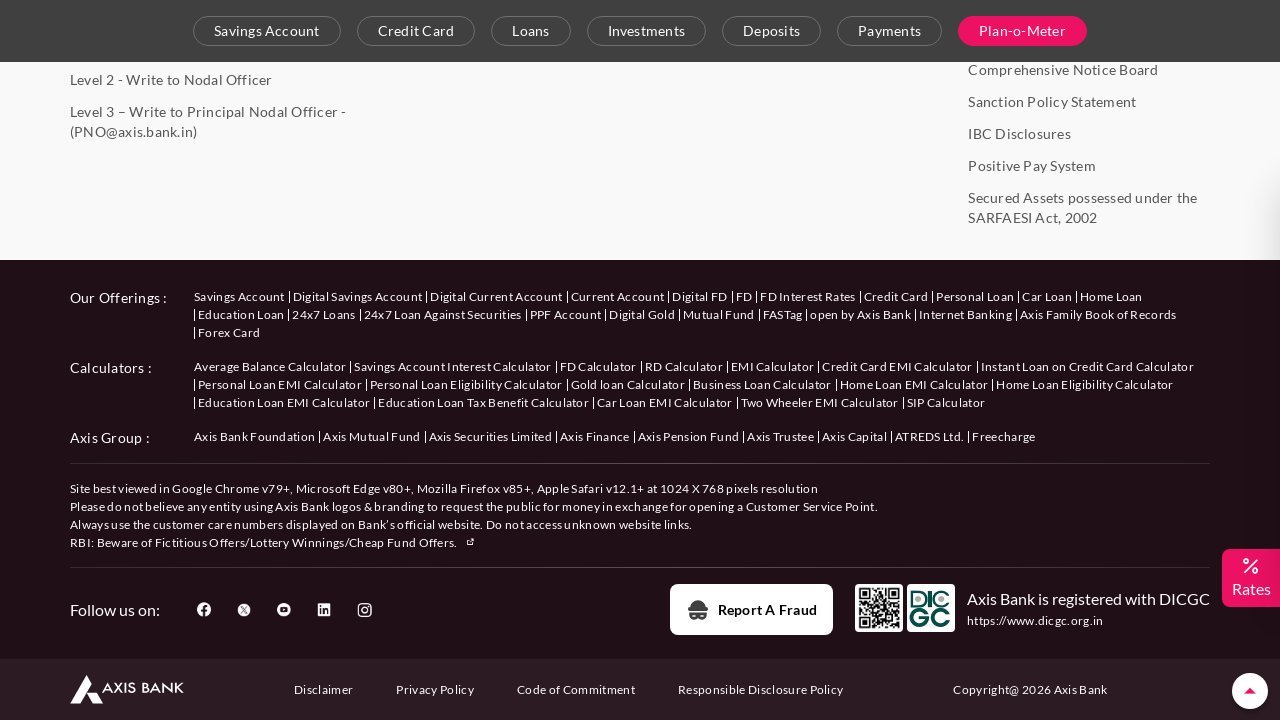

Waited 2 seconds to ensure popup is fully closed
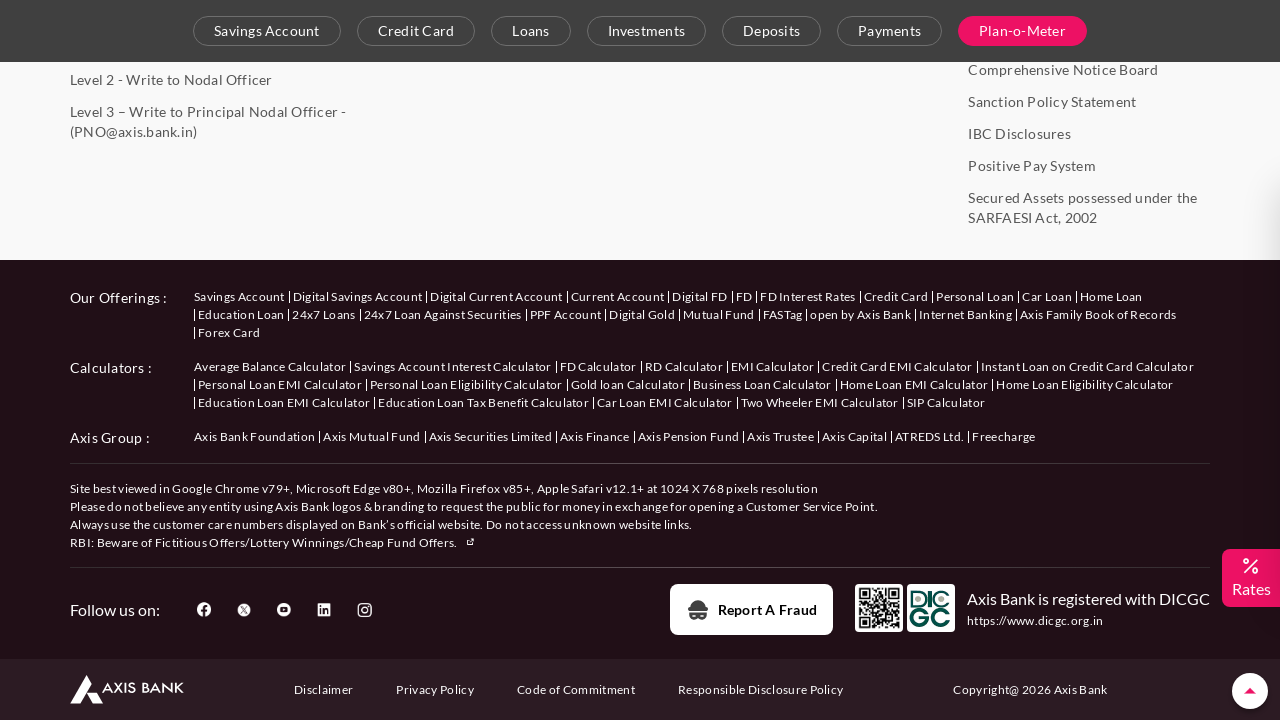

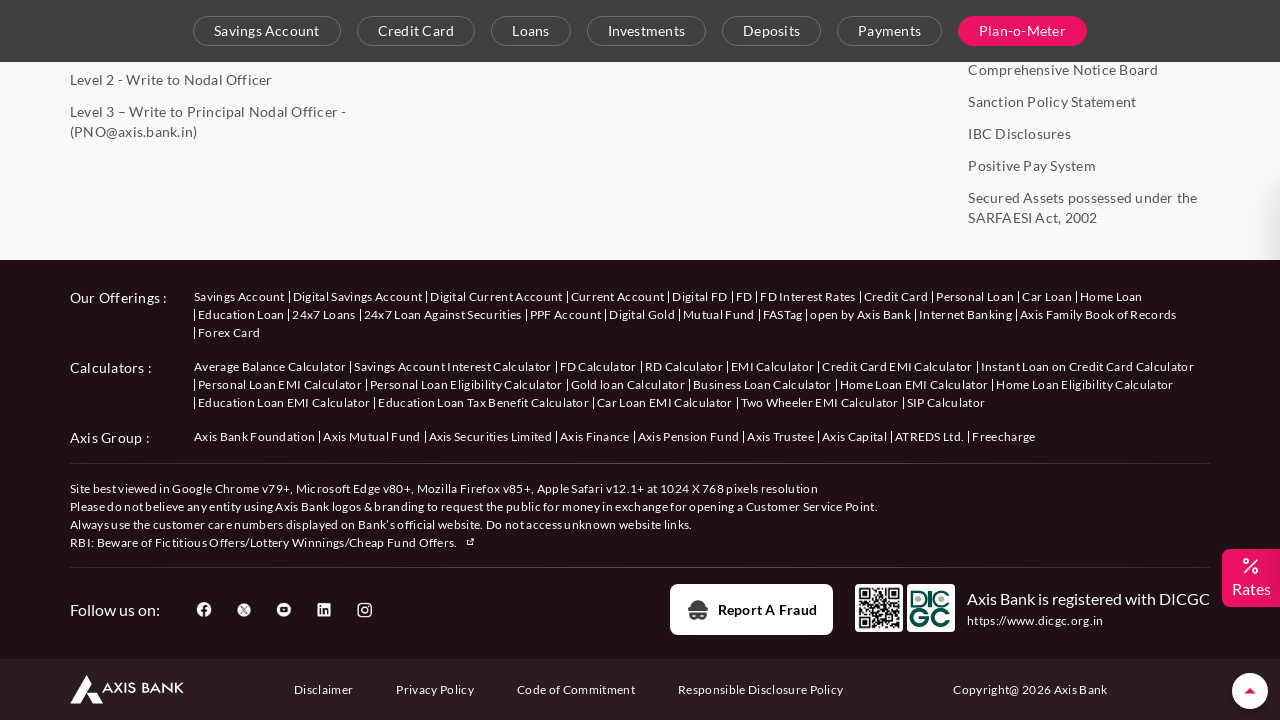